Tests green loading animation with explicit wait by clicking the start button and waiting for completion

Starting URL: https://kristinek.github.io/site/examples/loading_color

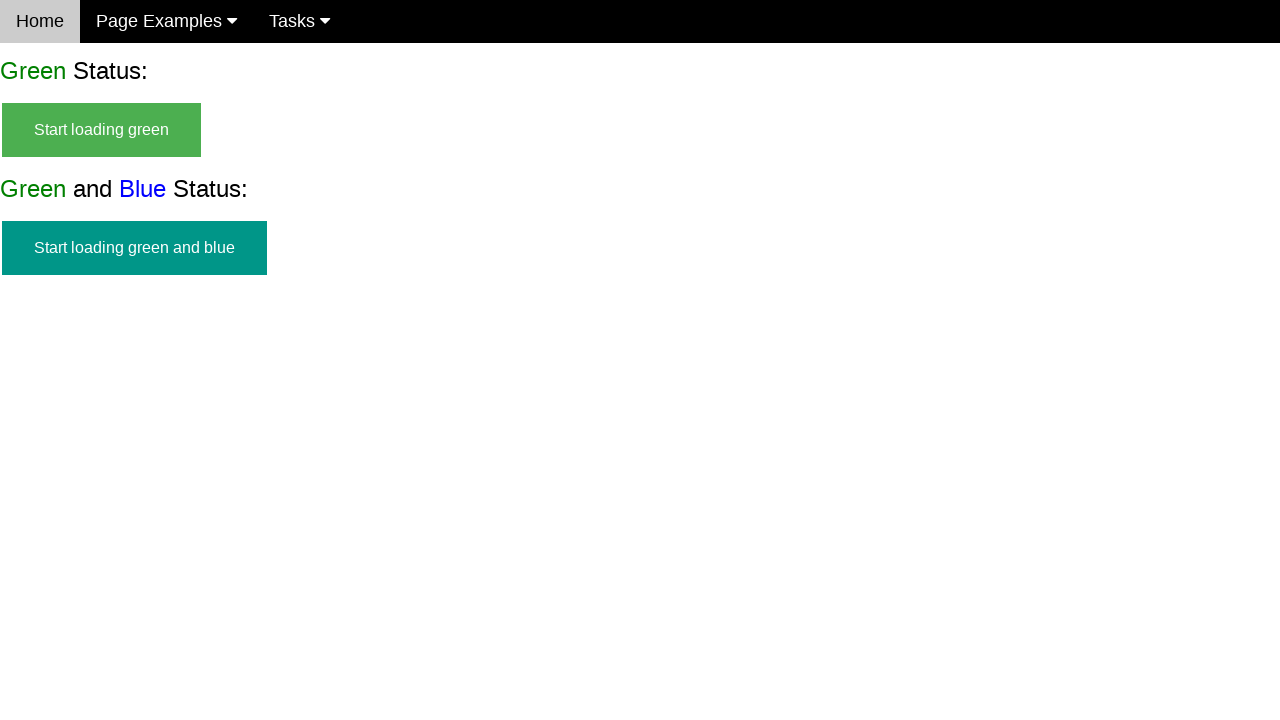

Clicked start button to begin green loading animation at (102, 130) on #start_green
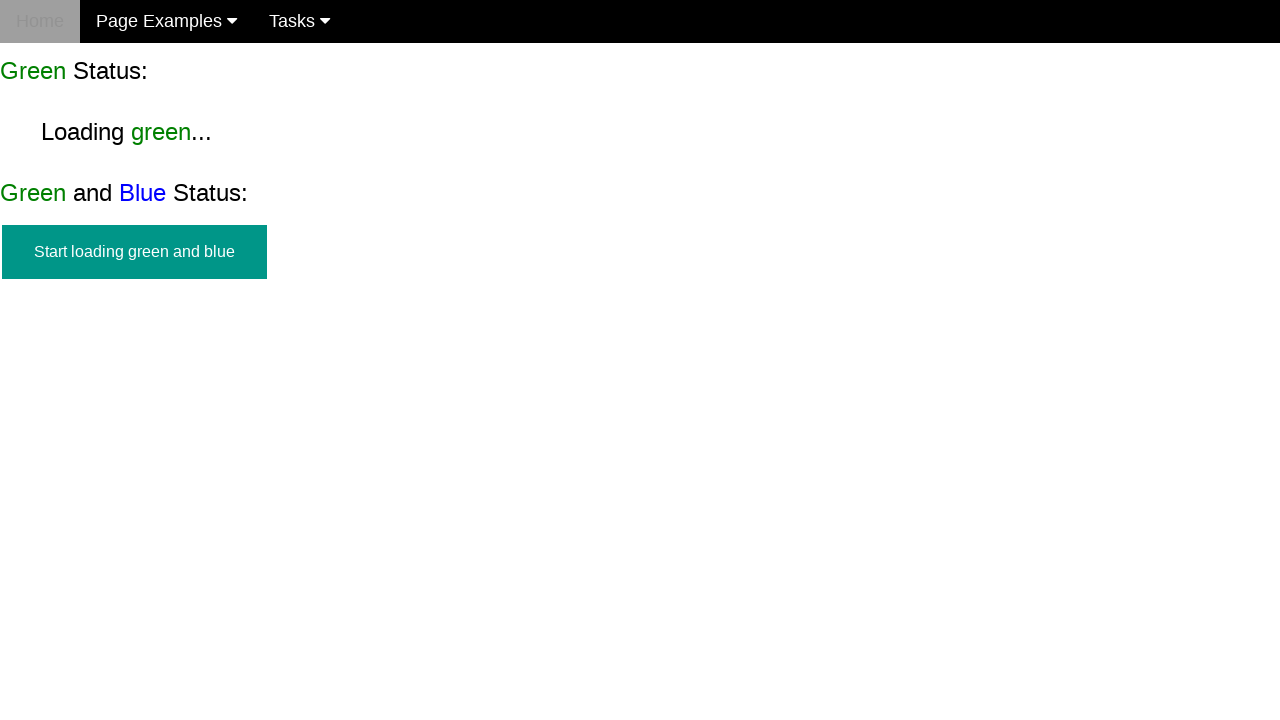

Green loading animation text appeared
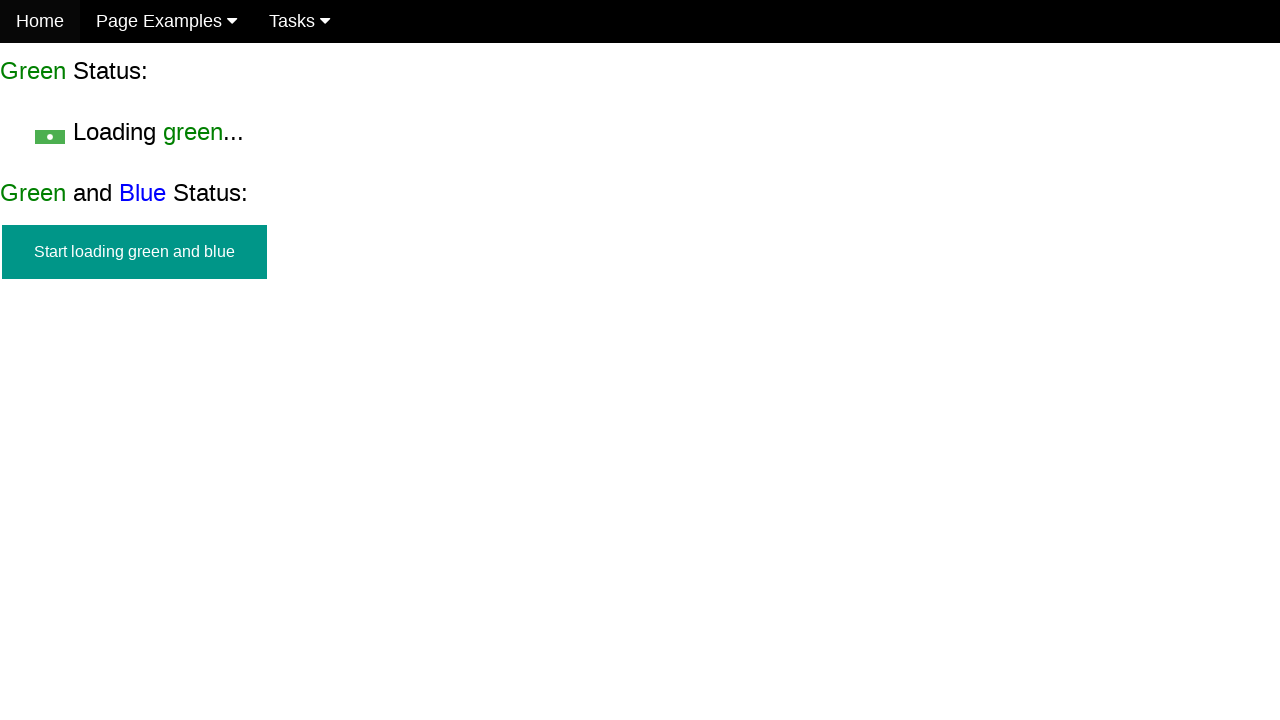

Loading completed and finish element appeared
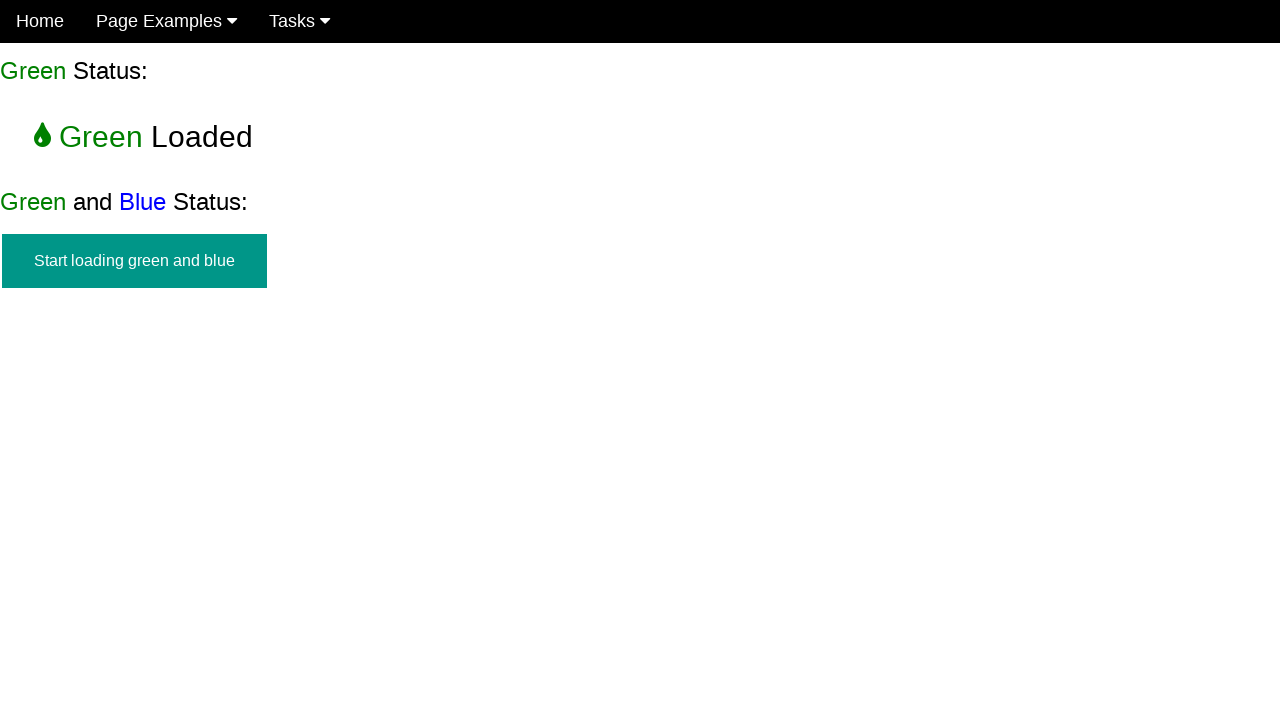

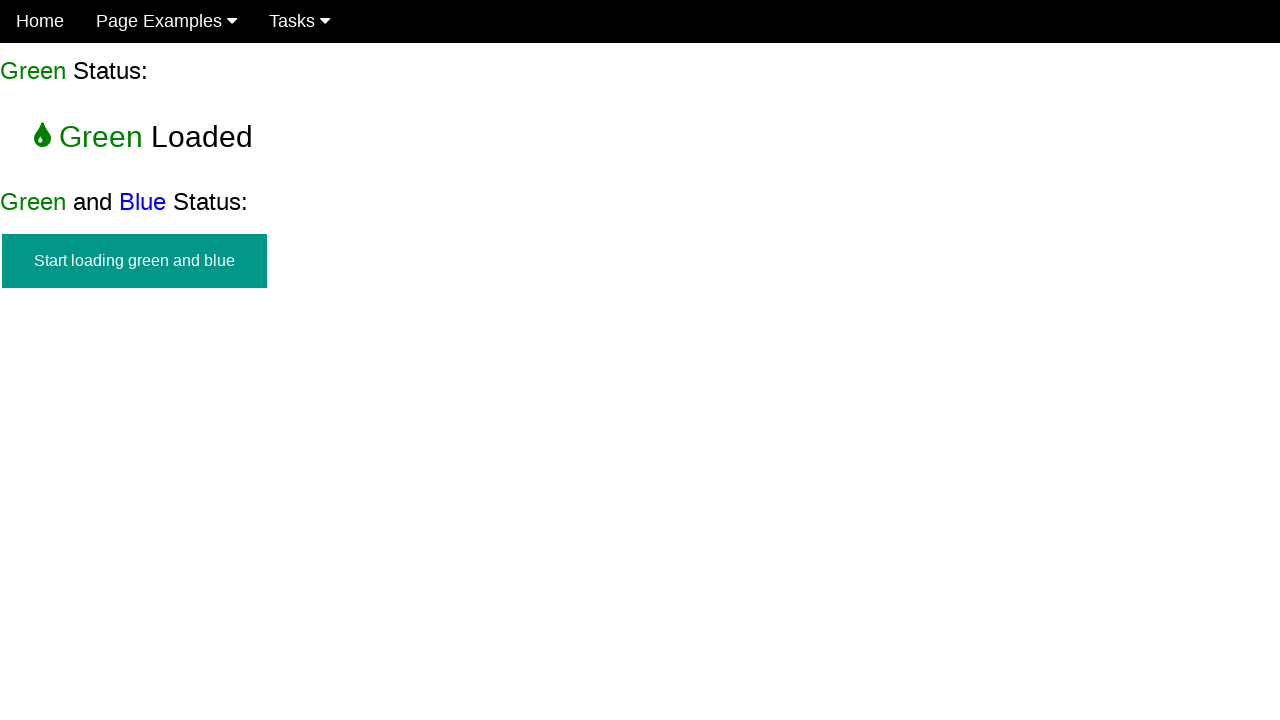